Navigates to the Resources page from the main website

Starting URL: https://www.entrata.com/c

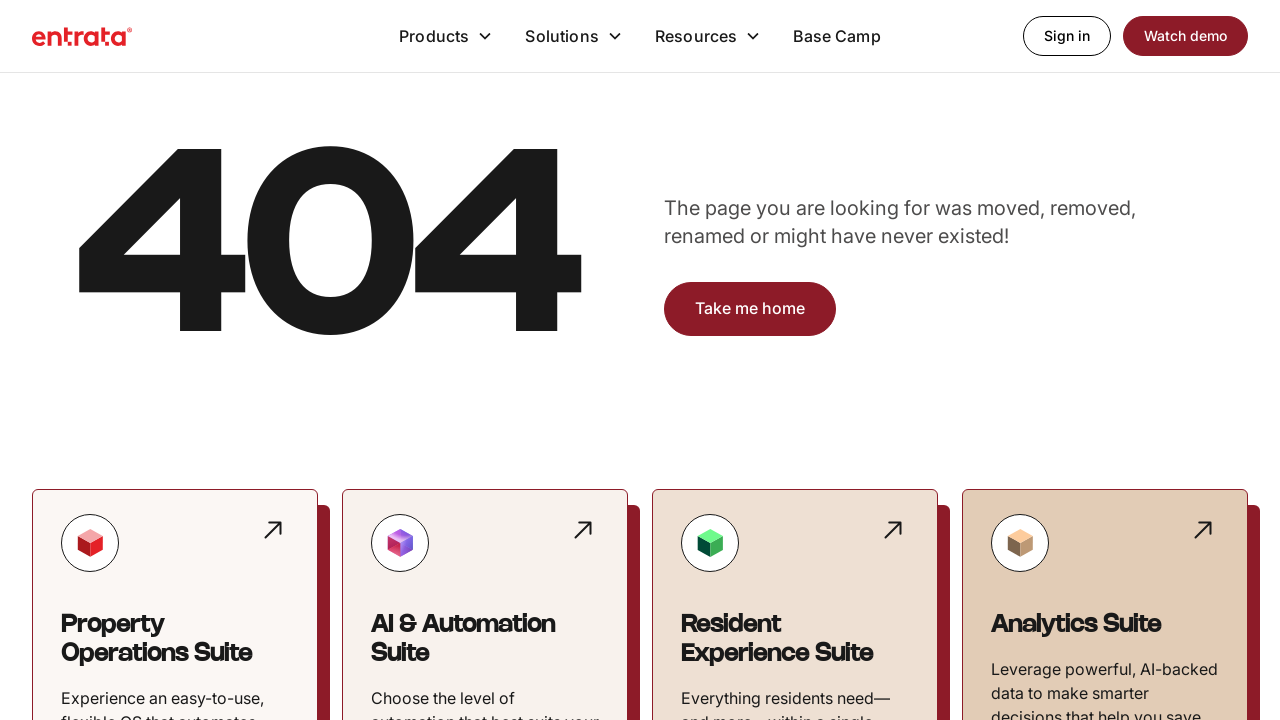

Clicked Resources link to navigate to Resources page at (696, 36) on text=Resources
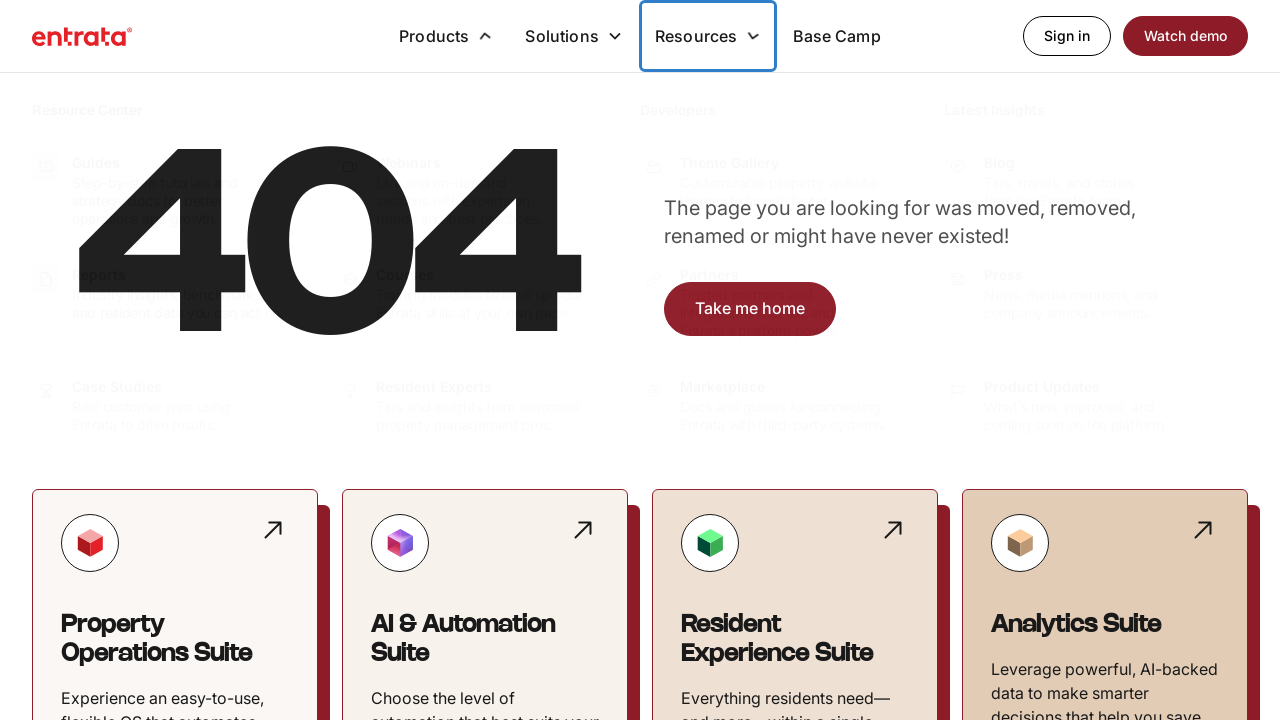

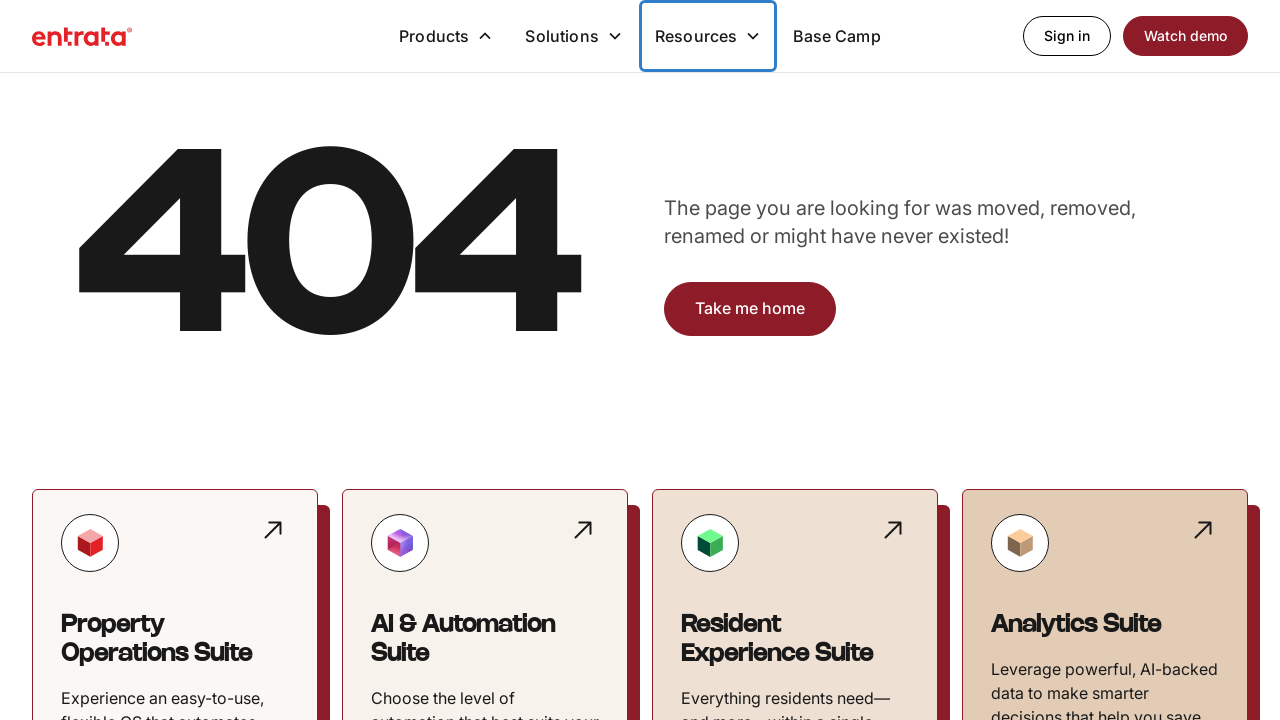